Tests pagination navigation on an e-commerce store by verifying page number elements exist and checking the next/previous arrow navigation elements on the pagination bar.

Starting URL: https://atid.store/store/

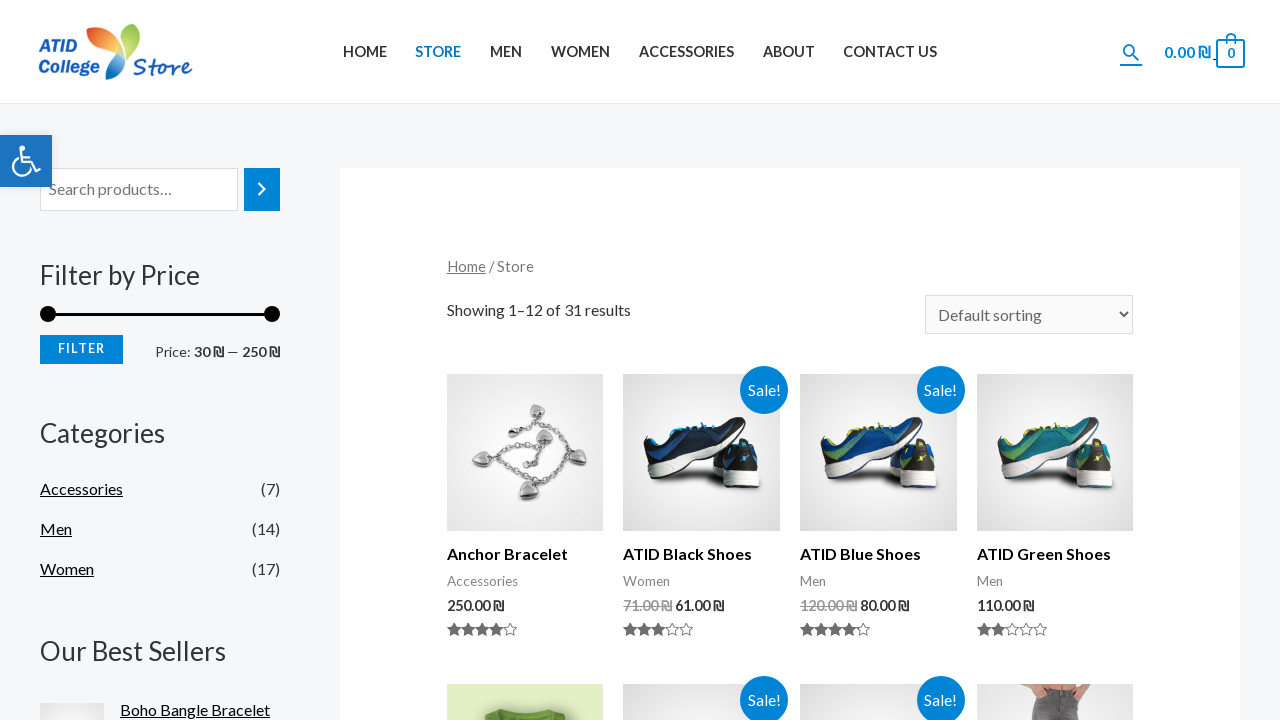

Set viewport size to 1024x670
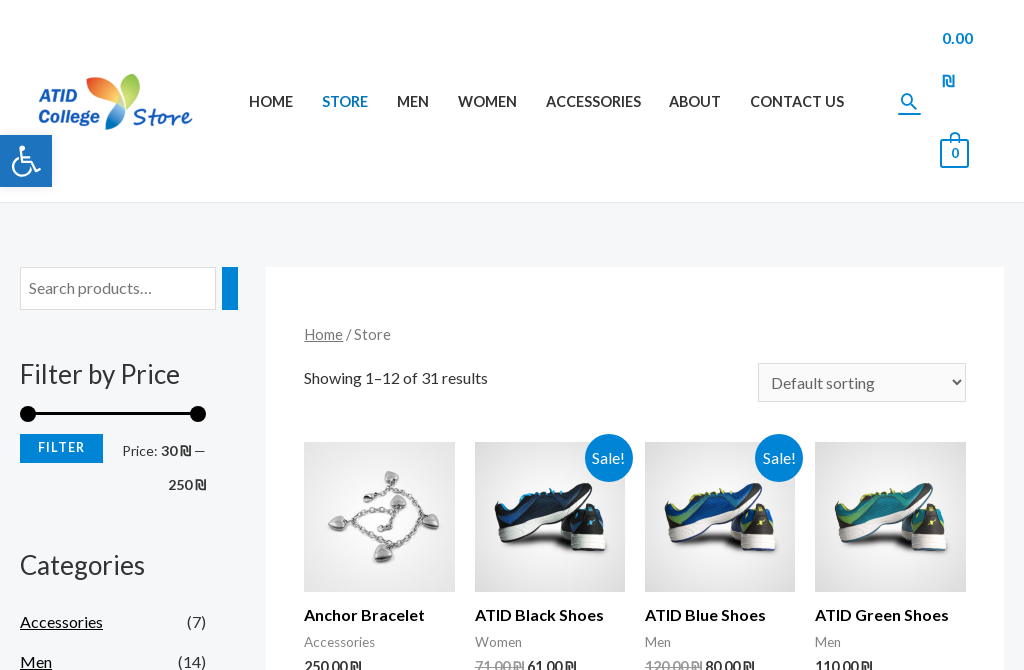

Pagination element loaded
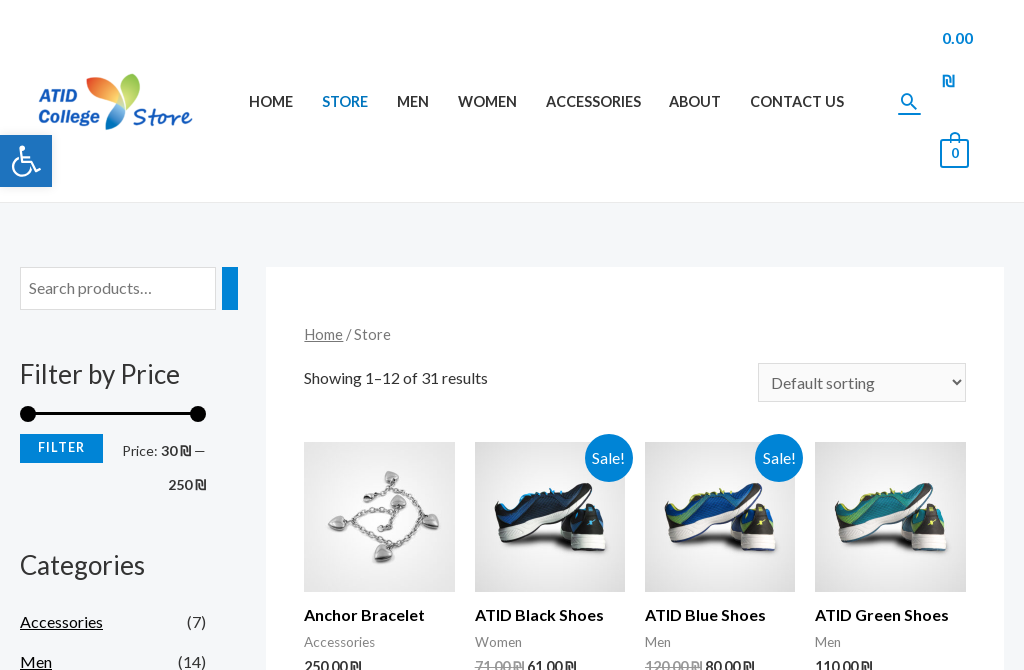

Found 4 pagination list items
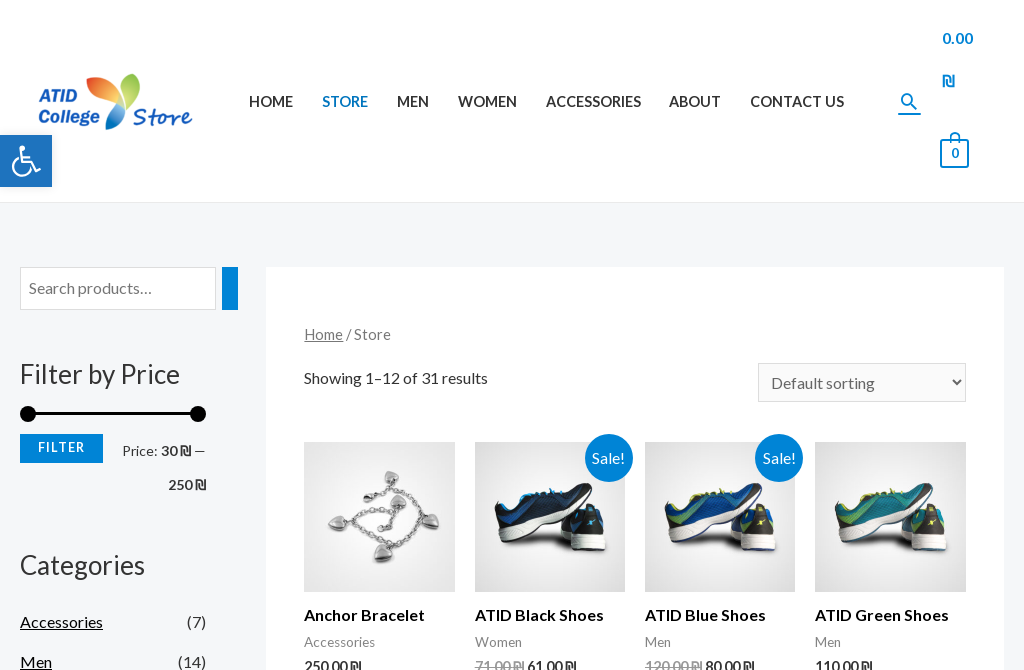

Clicked next arrow to navigate to page 2 at (467, 336) on xpath=//*[@id='main']/div/nav[2]/ul/li[4]/a
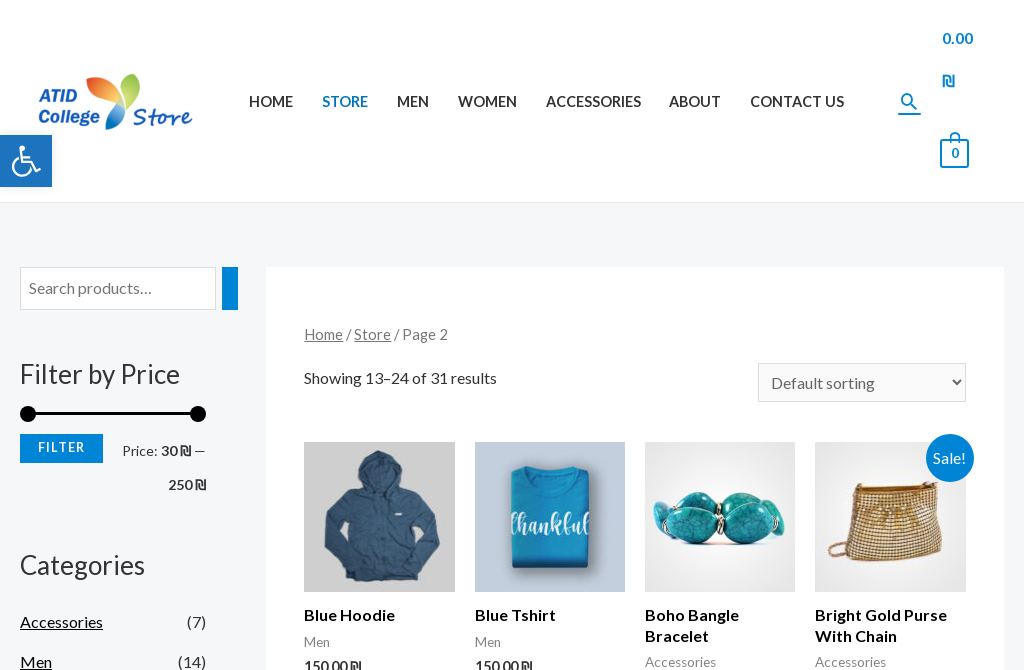

Page 2 loaded successfully
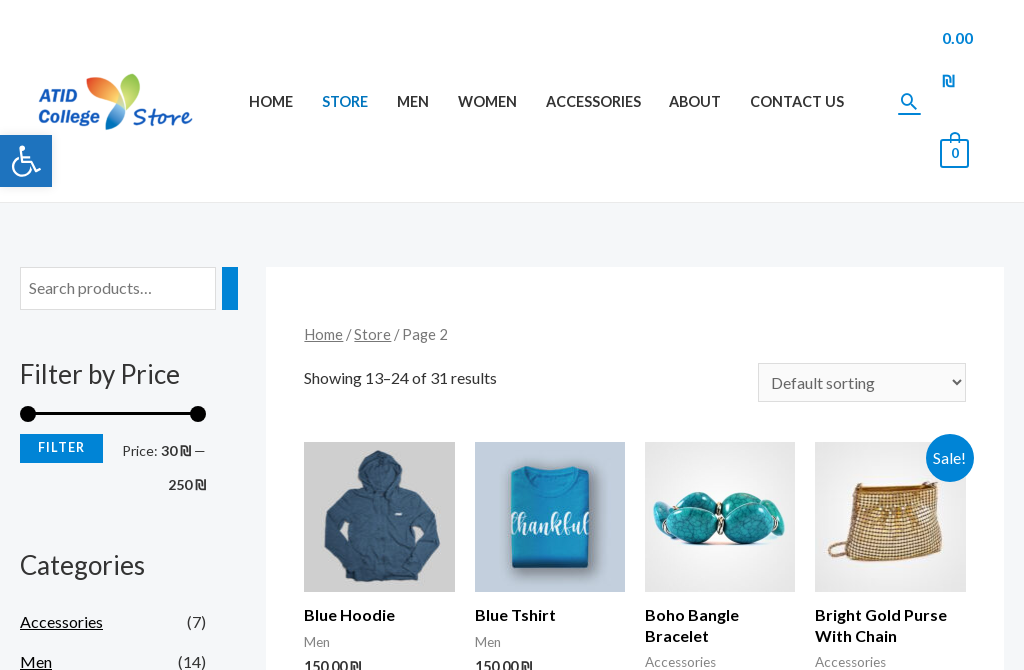

Clicked previous arrow to navigate back to page 1 at (326, 336) on xpath=//*[@id='main']/div/nav[2]/ul/li[1]/a
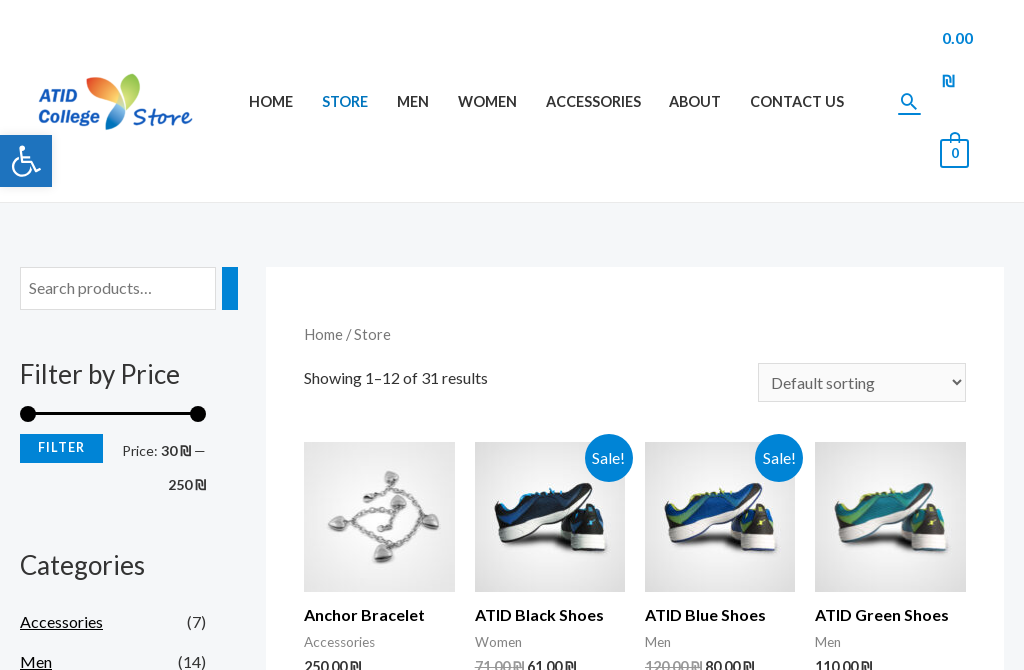

Page 1 loaded successfully
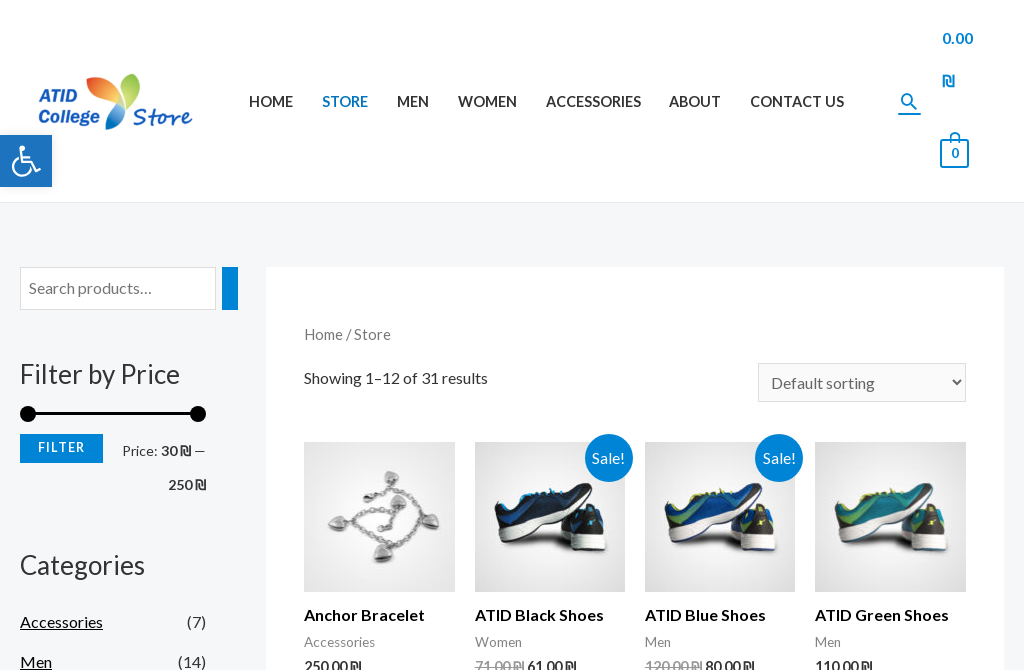

Clicked page 3 link to navigate directly to page 3 at (420, 336) on .page-numbers li a >> internal:has-text="3"i
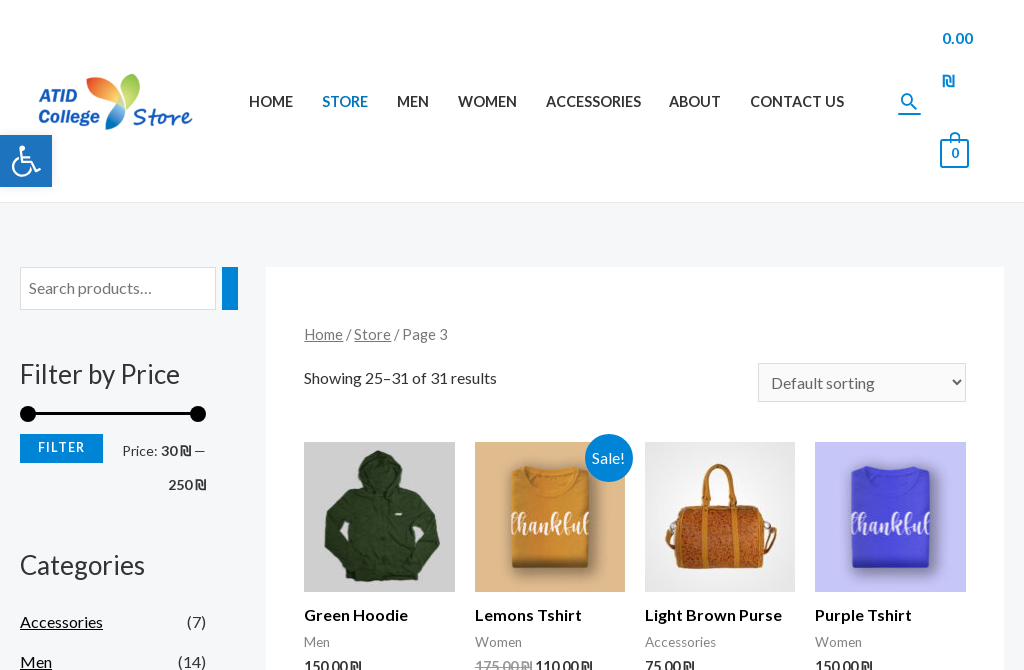

Page 3 loaded successfully
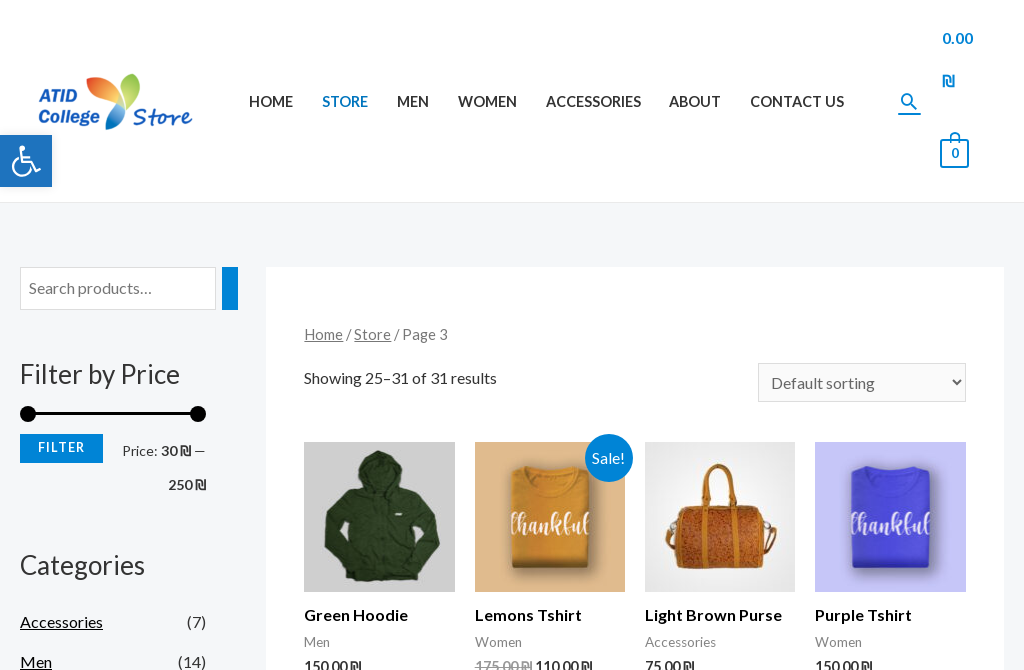

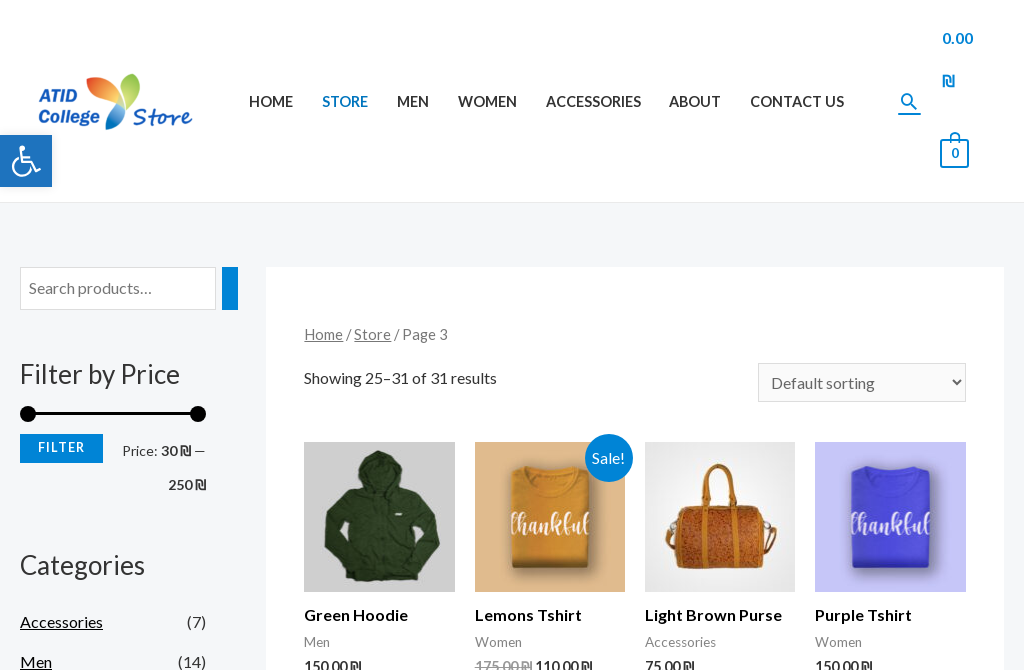